Tests selecting an option from a dropdown menu by visible text

Starting URL: https://rahulshettyacademy.com/AutomationPractice/

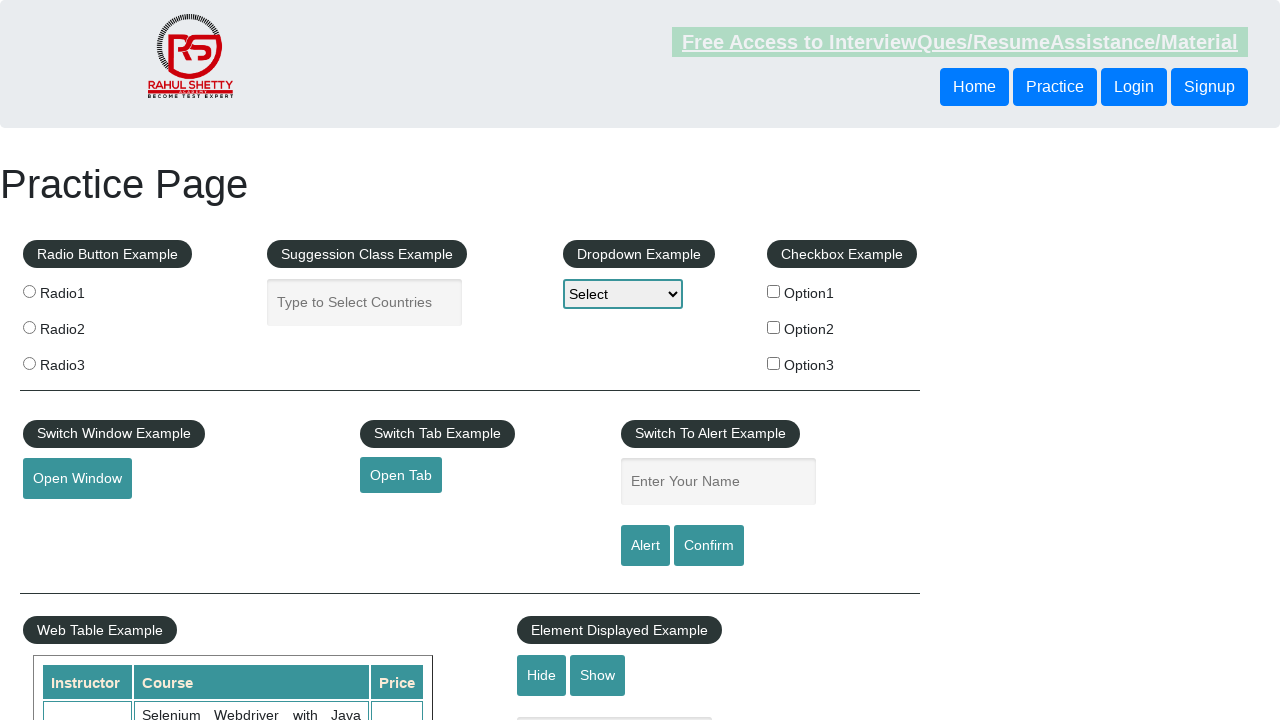

Navigated to https://rahulshettyacademy.com/AutomationPractice/
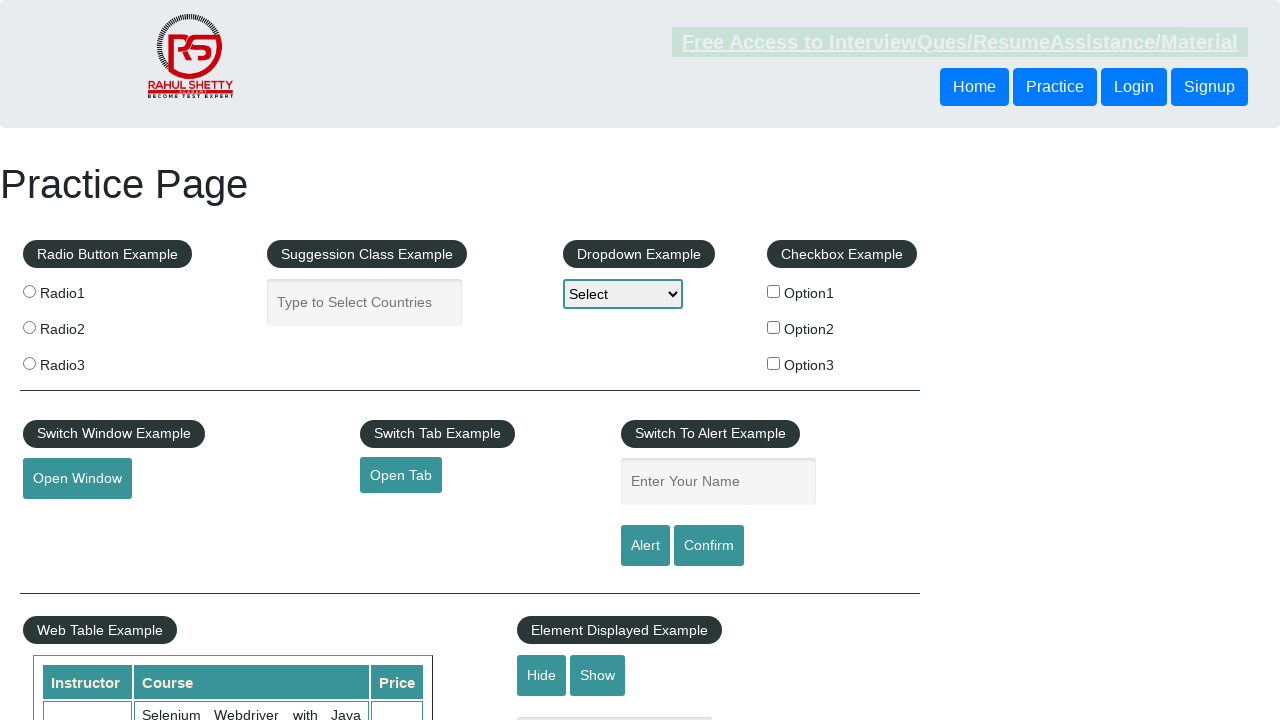

Selected 'Option2' from dropdown menu by visible text on #dropdown-class-example
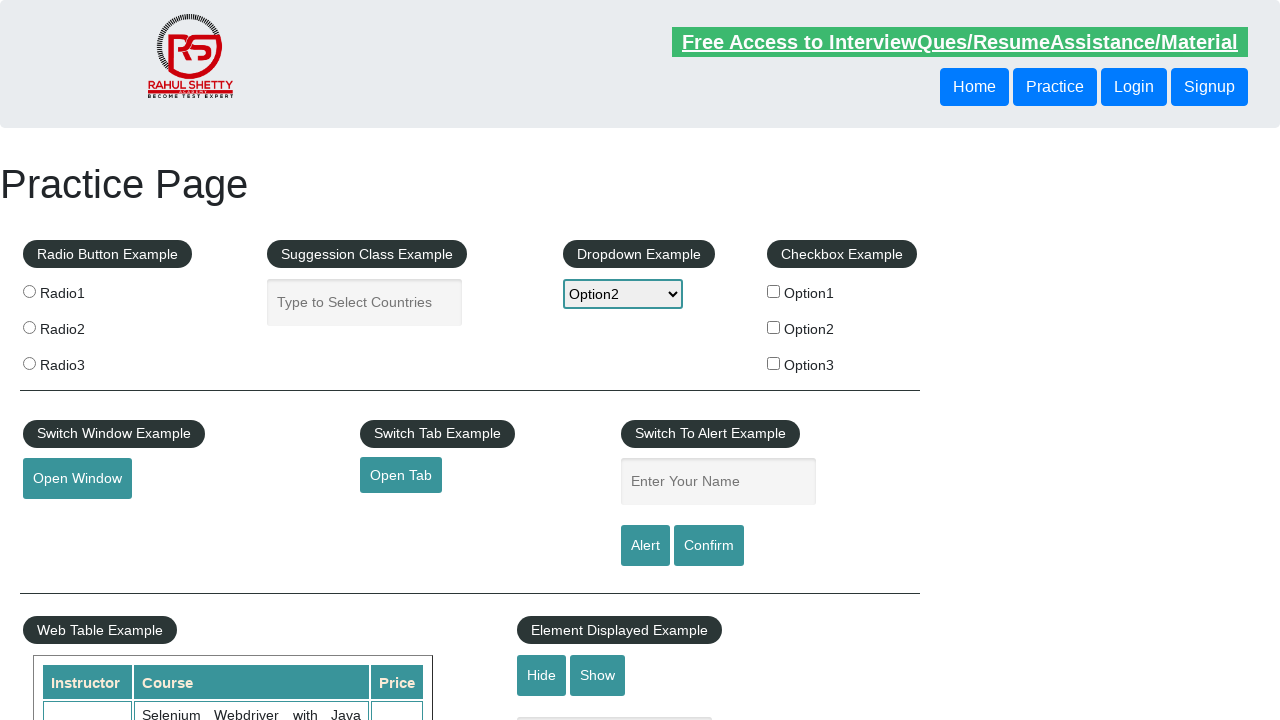

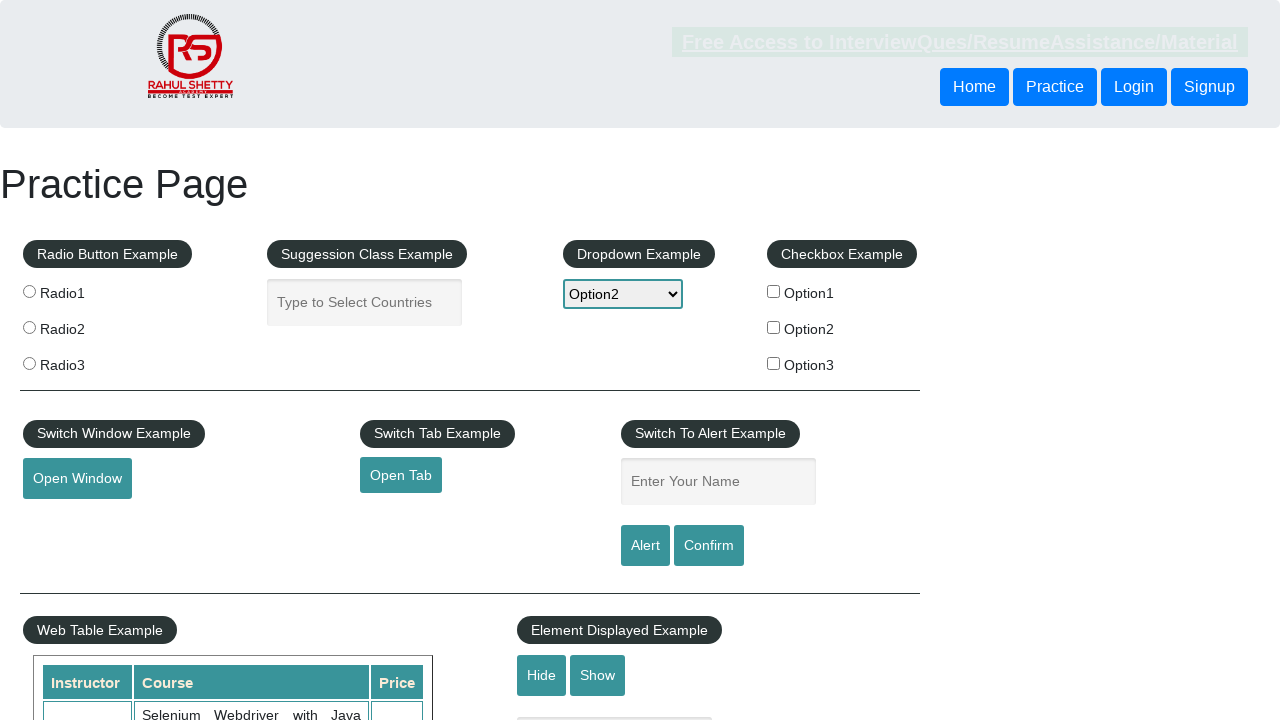